Tests mortgage calculator functionality by entering purchase price and down payment values into the form fields

Starting URL: https://www.mlcalc.com

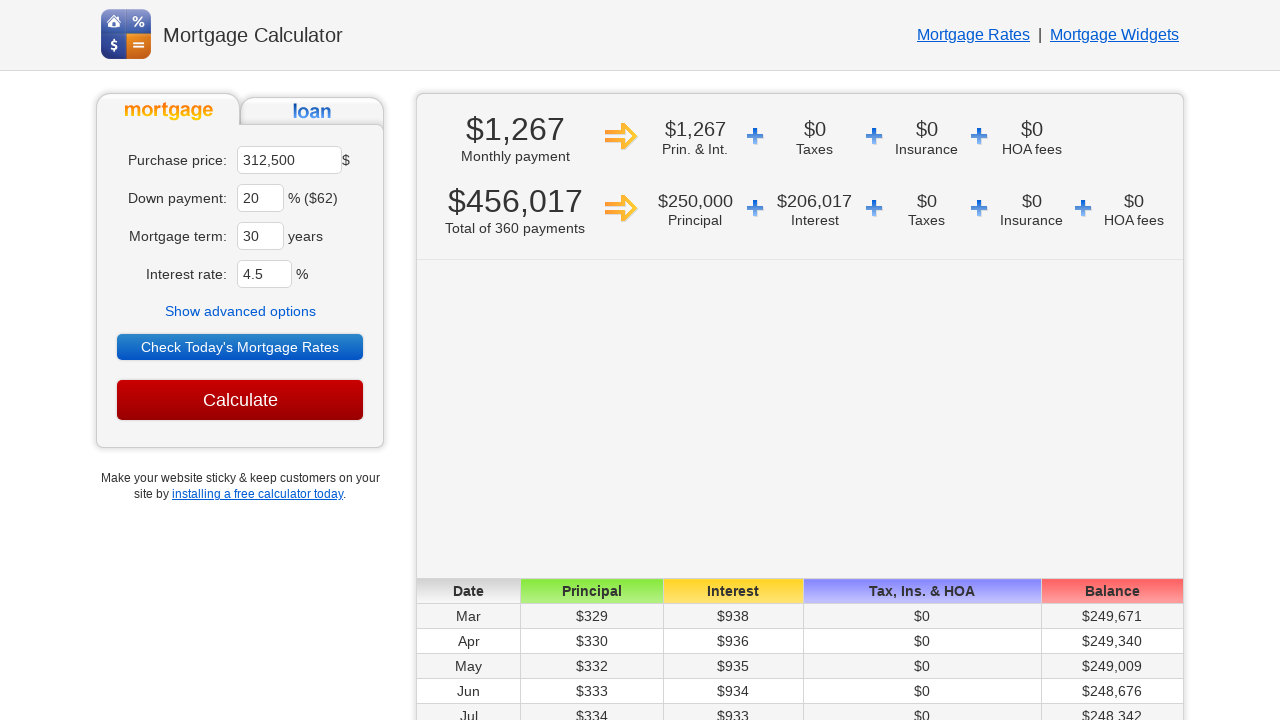

Located purchase price input field
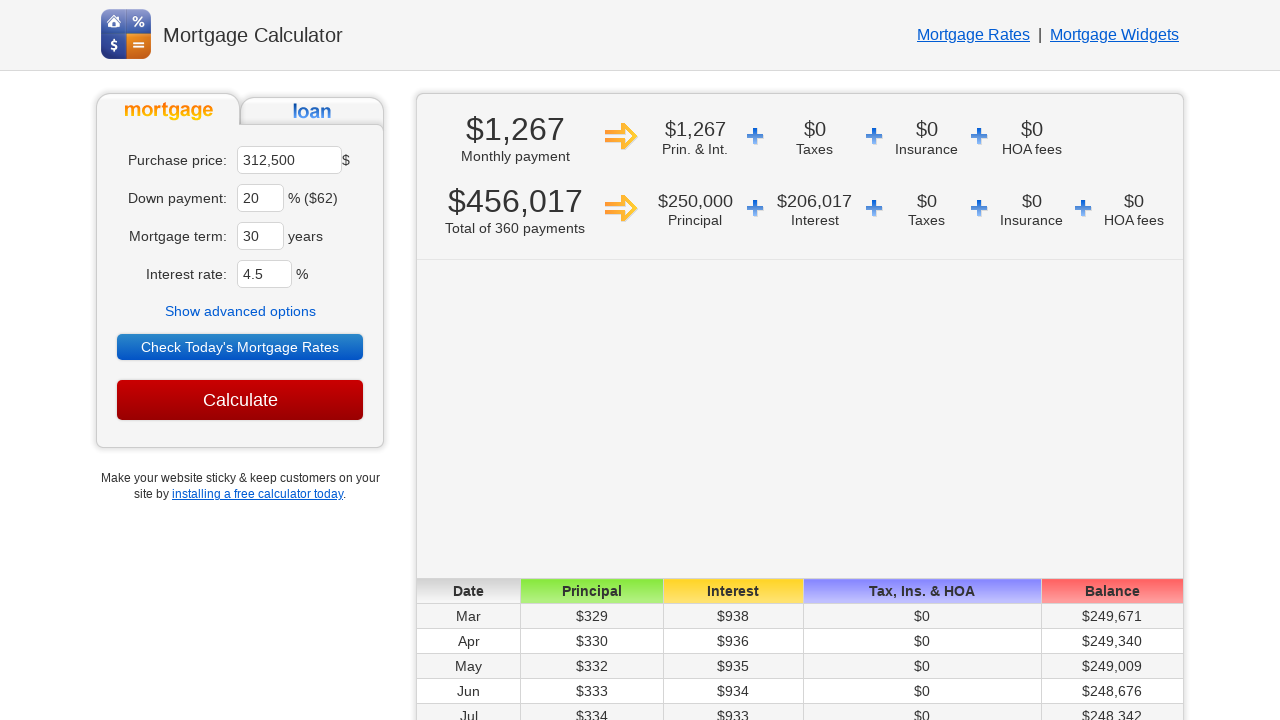

Cleared purchase price field on input[name='ma']
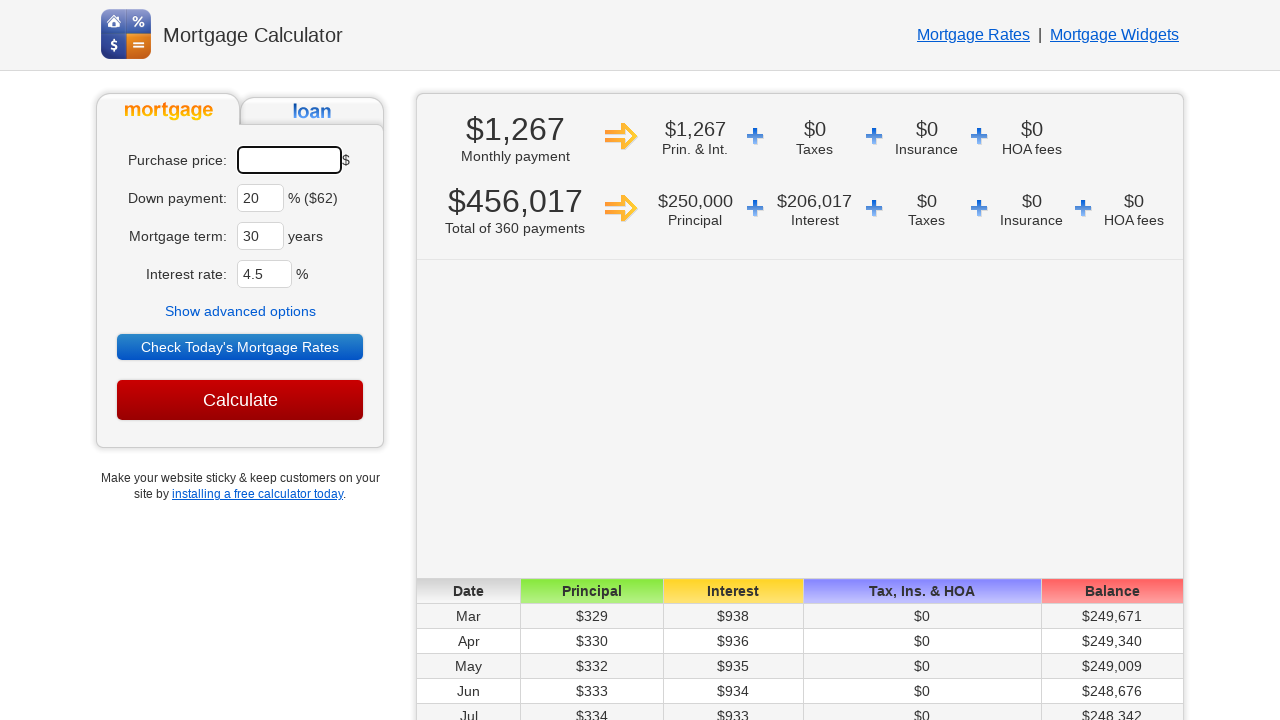

Entered purchase price value of 450000 on input[name='ma']
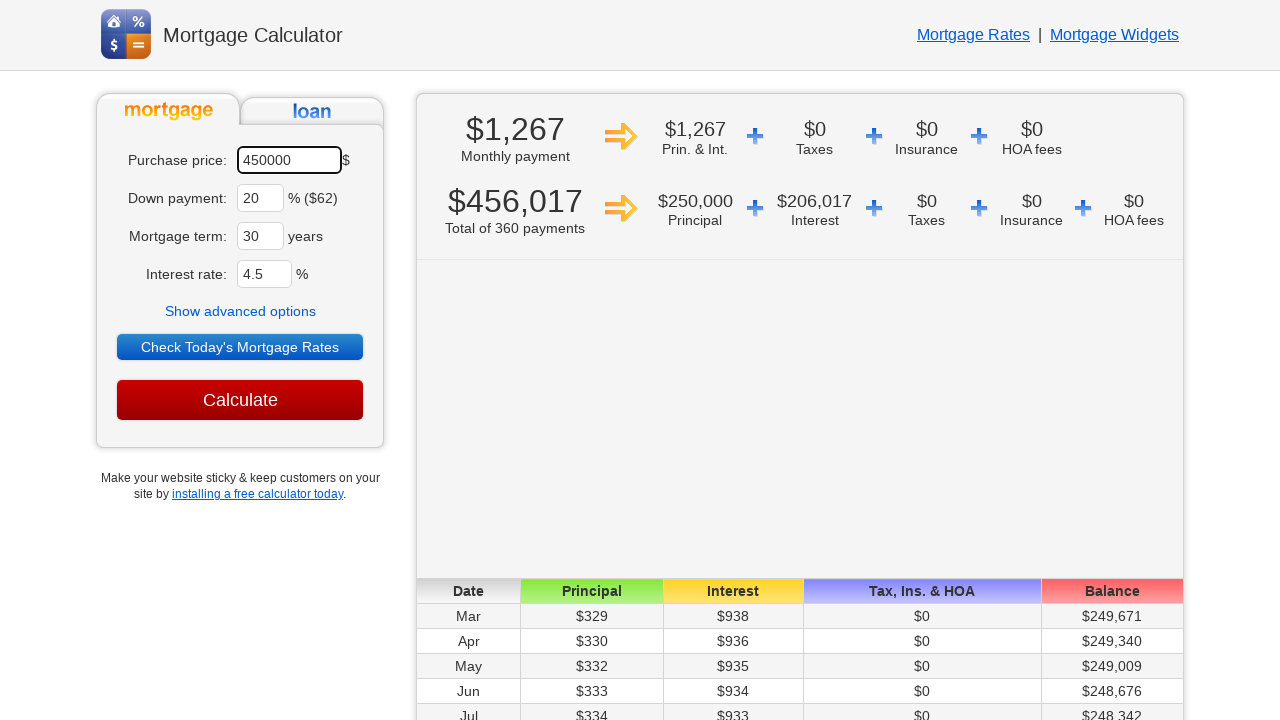

Located down payment input field
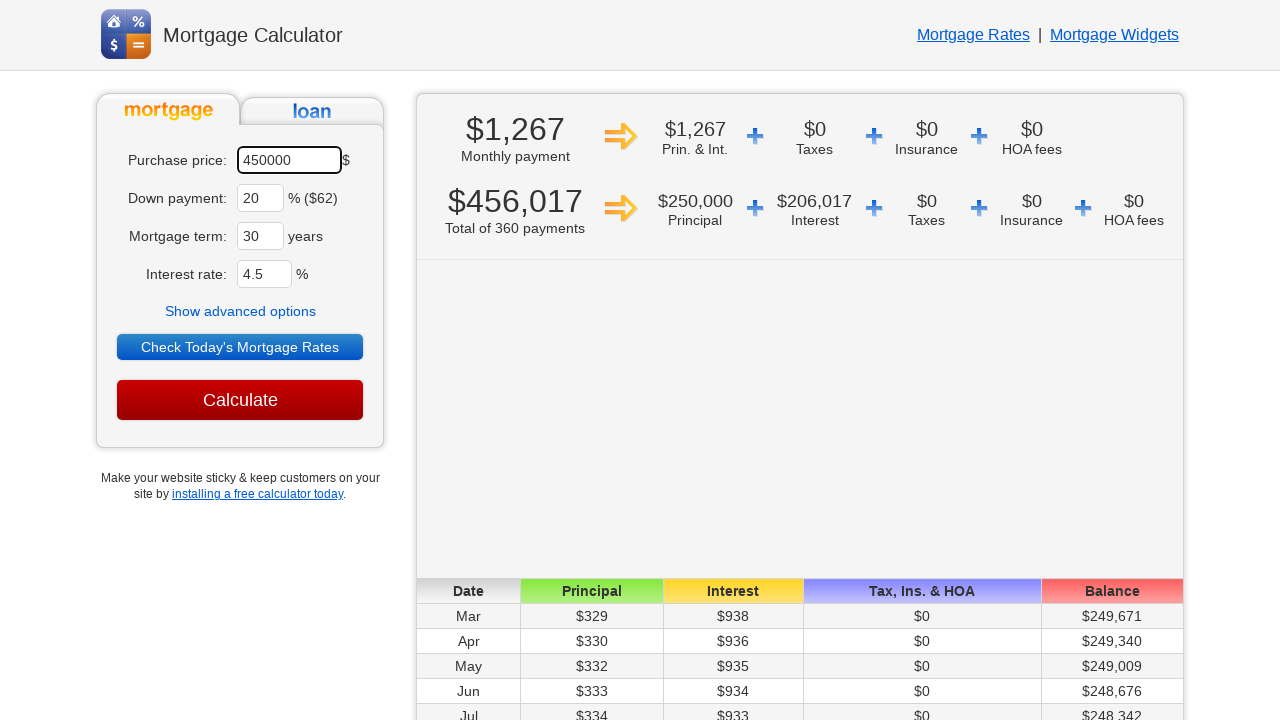

Cleared down payment field on input[name='dp']
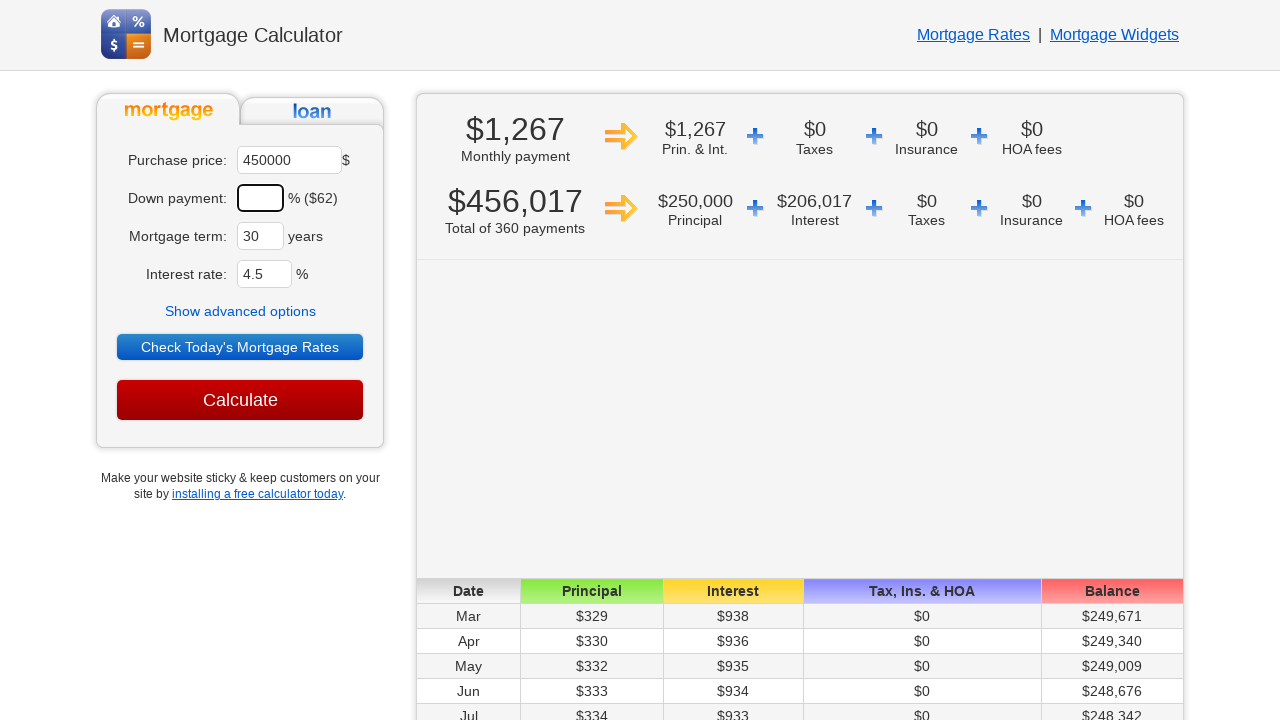

Entered down payment percentage value of 25 on input[name='dp']
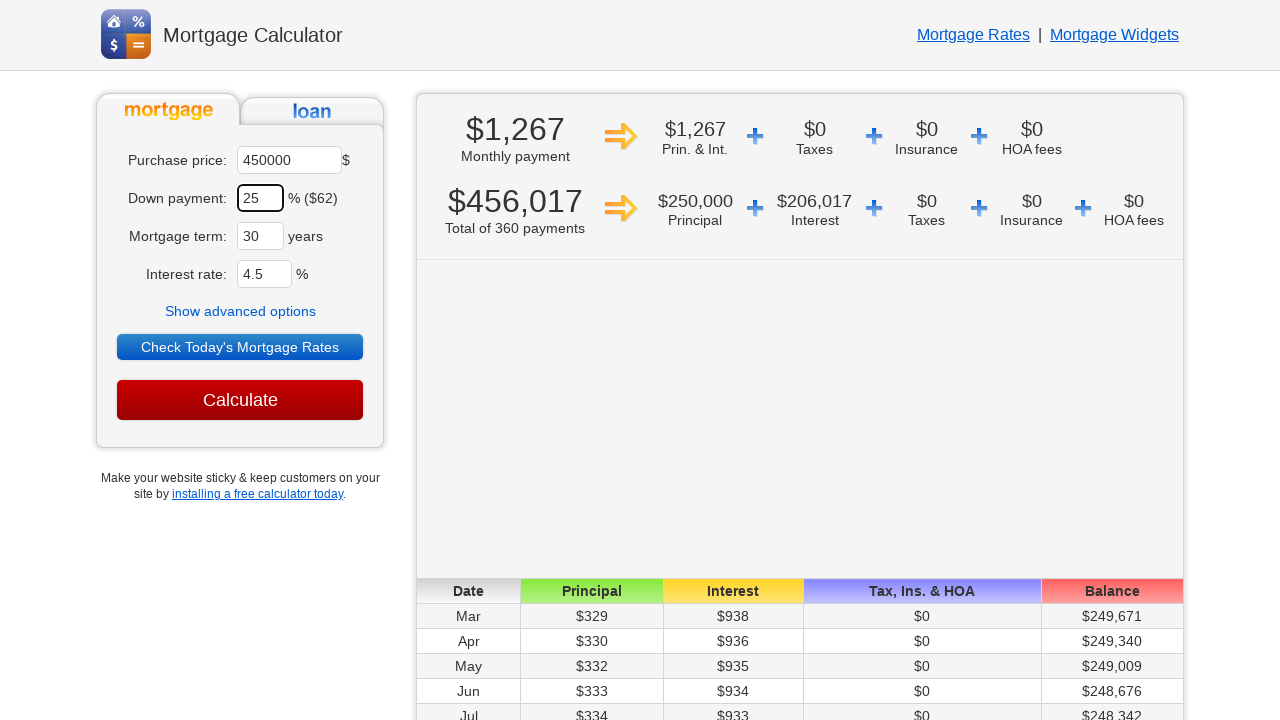

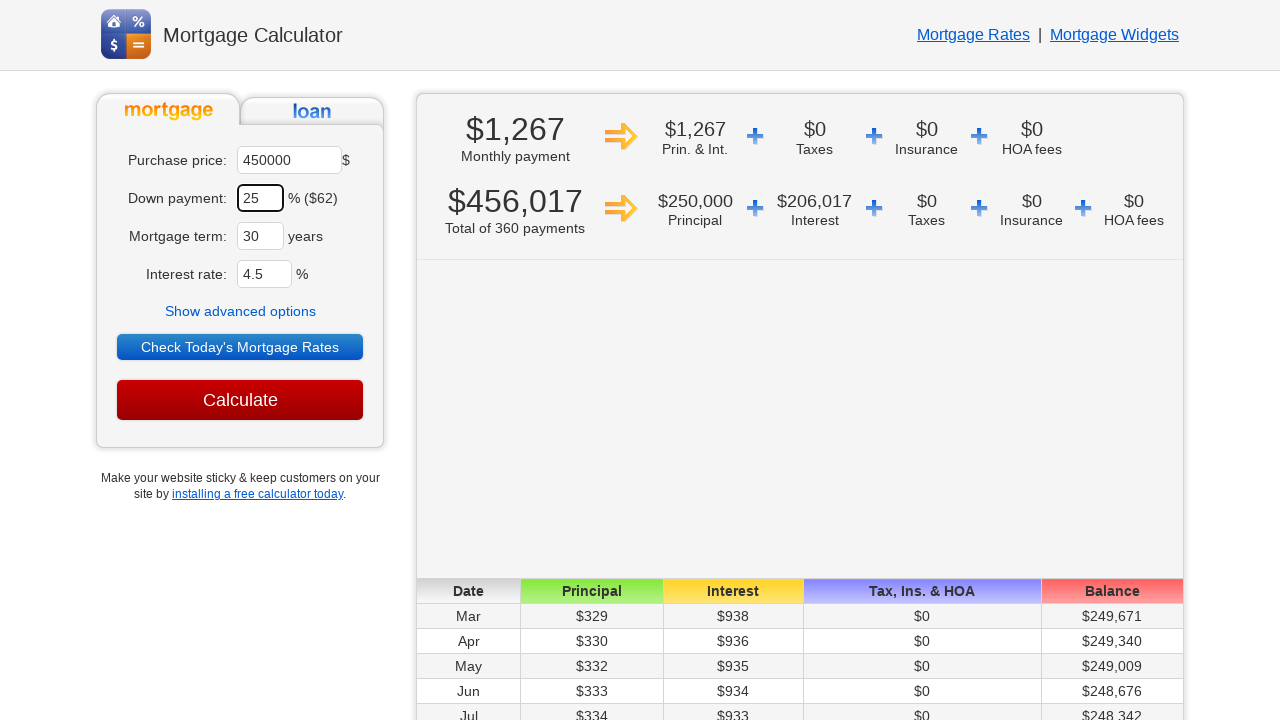